Tests GitHub search functionality by entering a search query and submitting the search form to find repositories

Starting URL: https://github.com

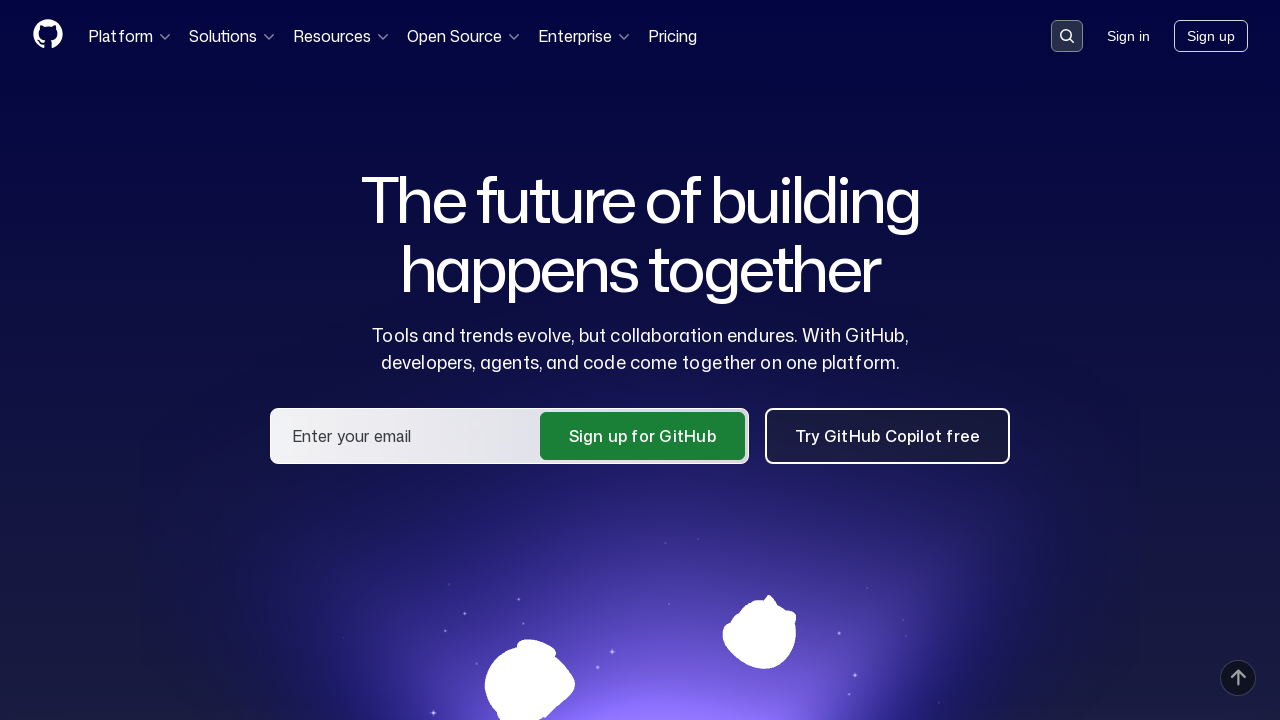

Clicked search button to open search input at (1067, 36) on button[data-target='qbsearch-input.inputButton']
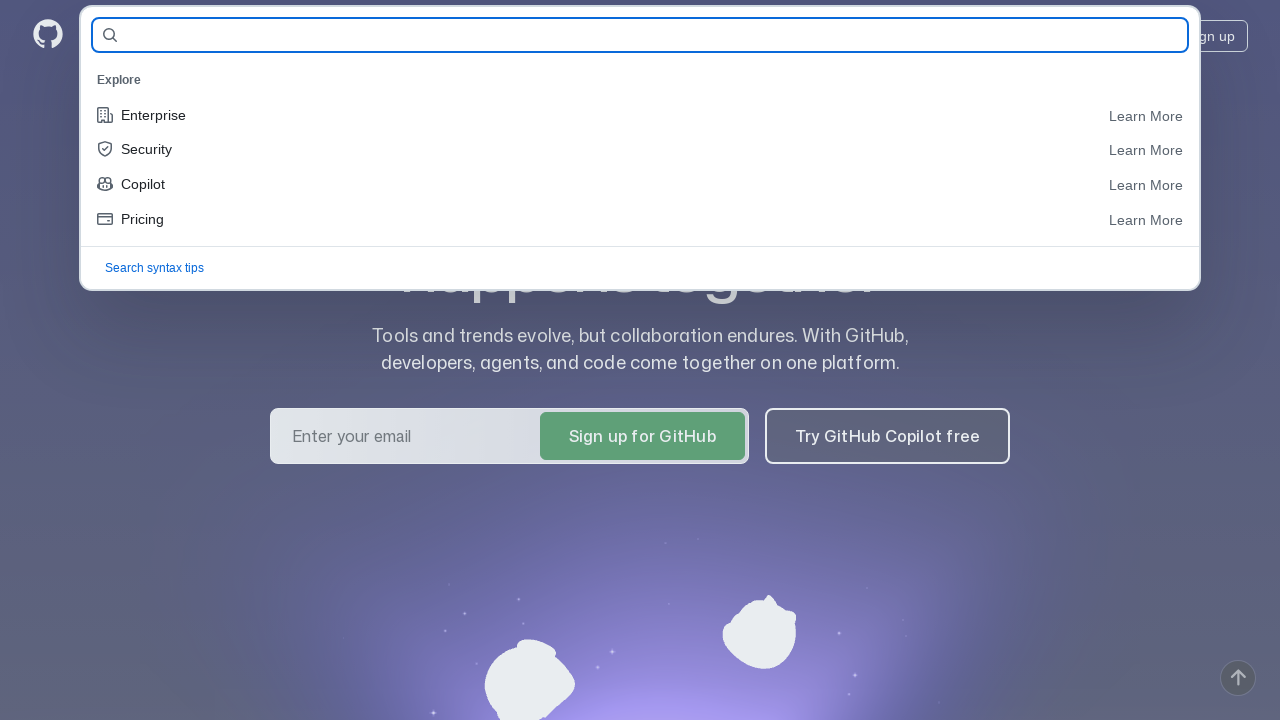

Filled search input with 'python' query on input[id='query-builder-test']
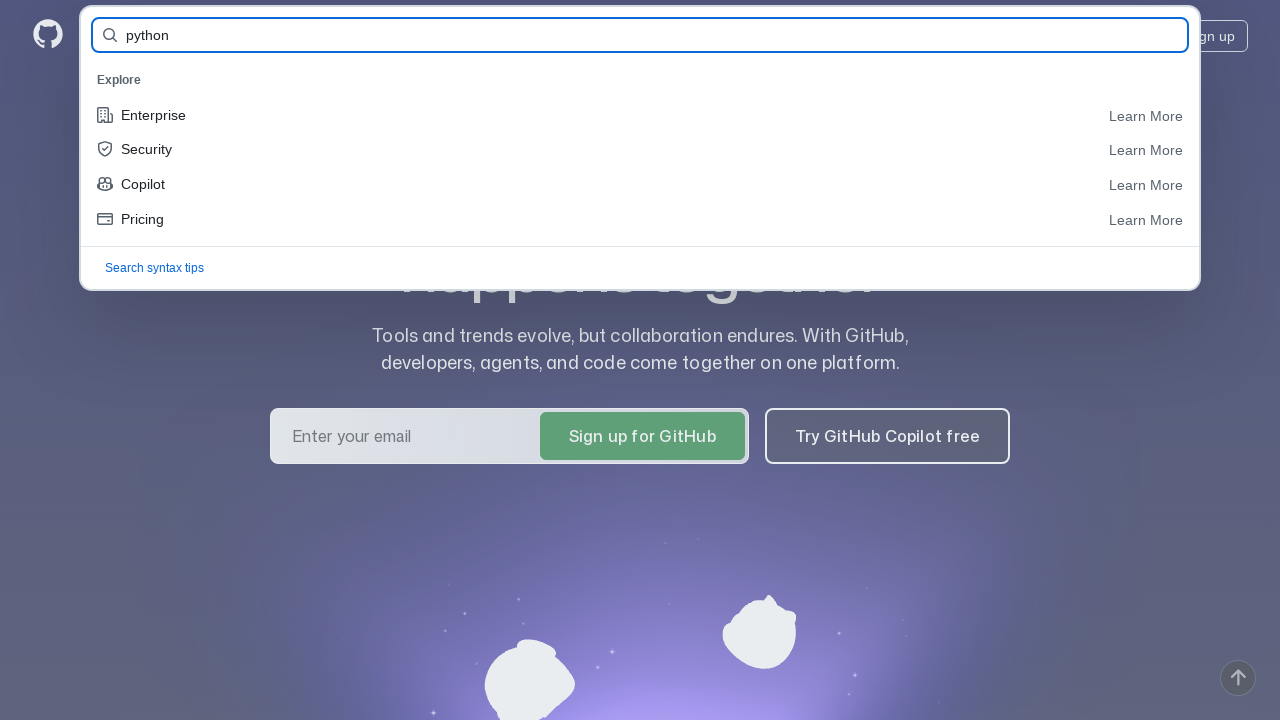

Pressed Enter to submit search form
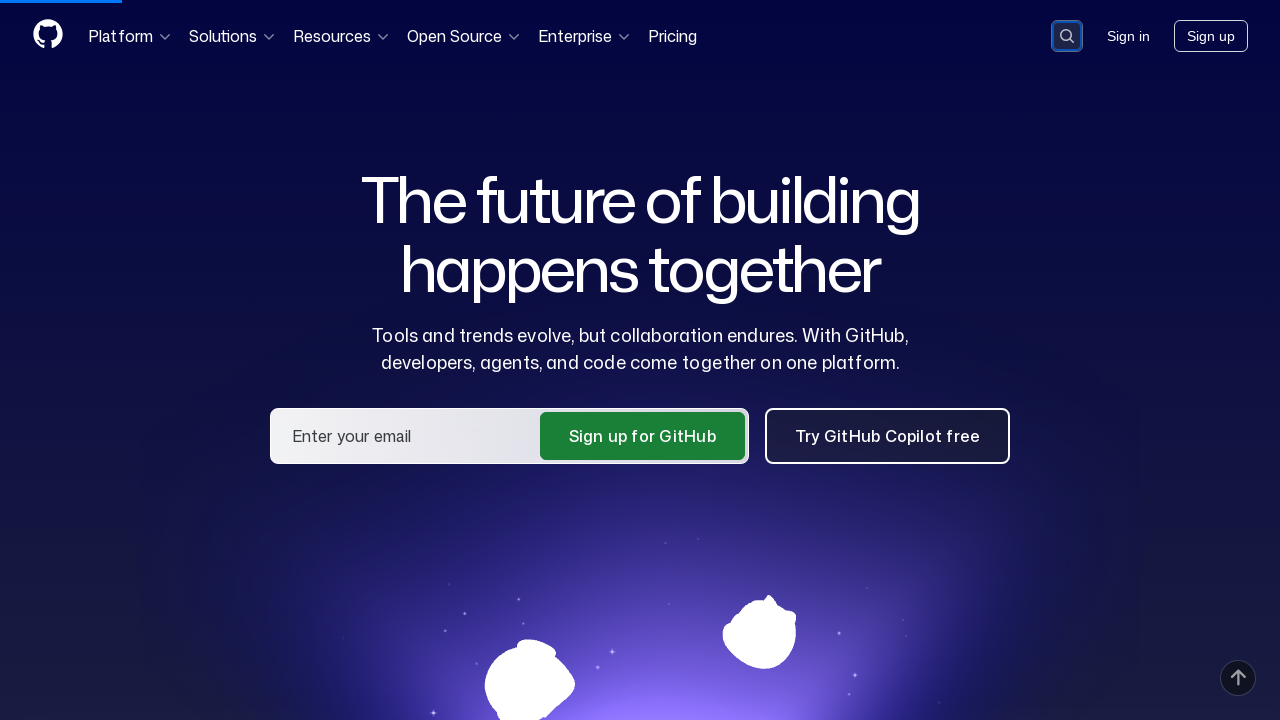

Search results loaded successfully
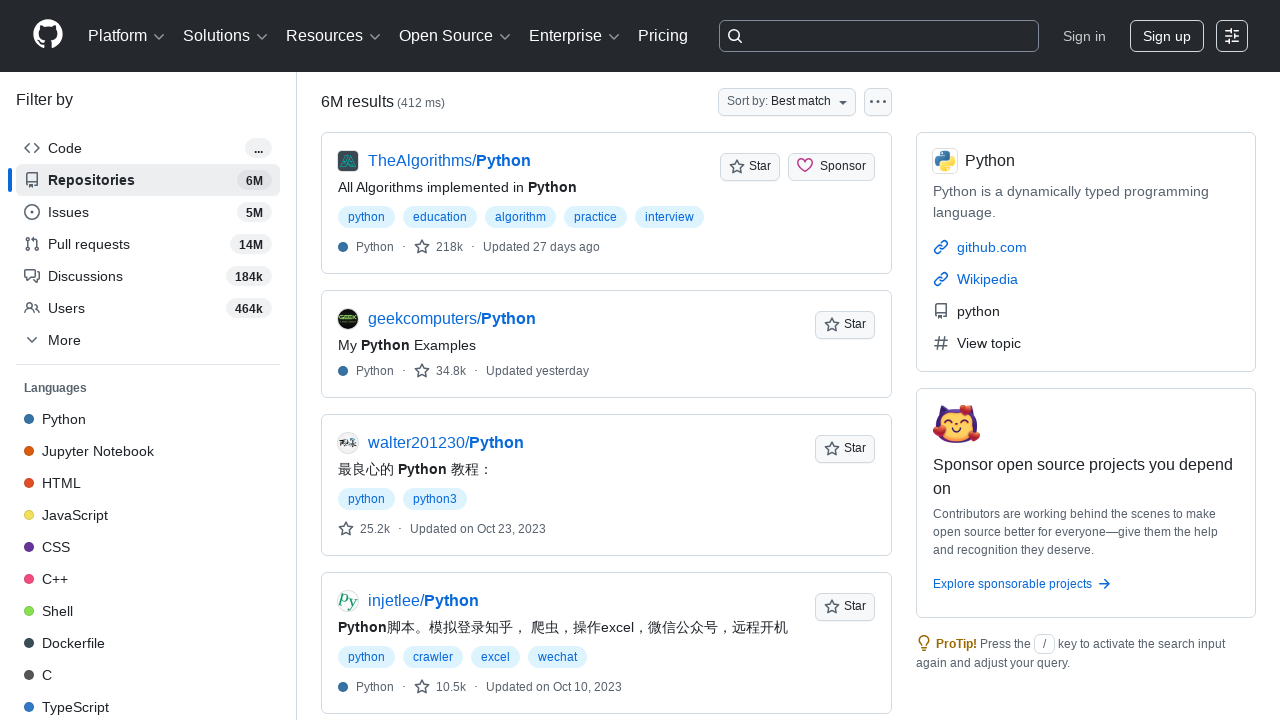

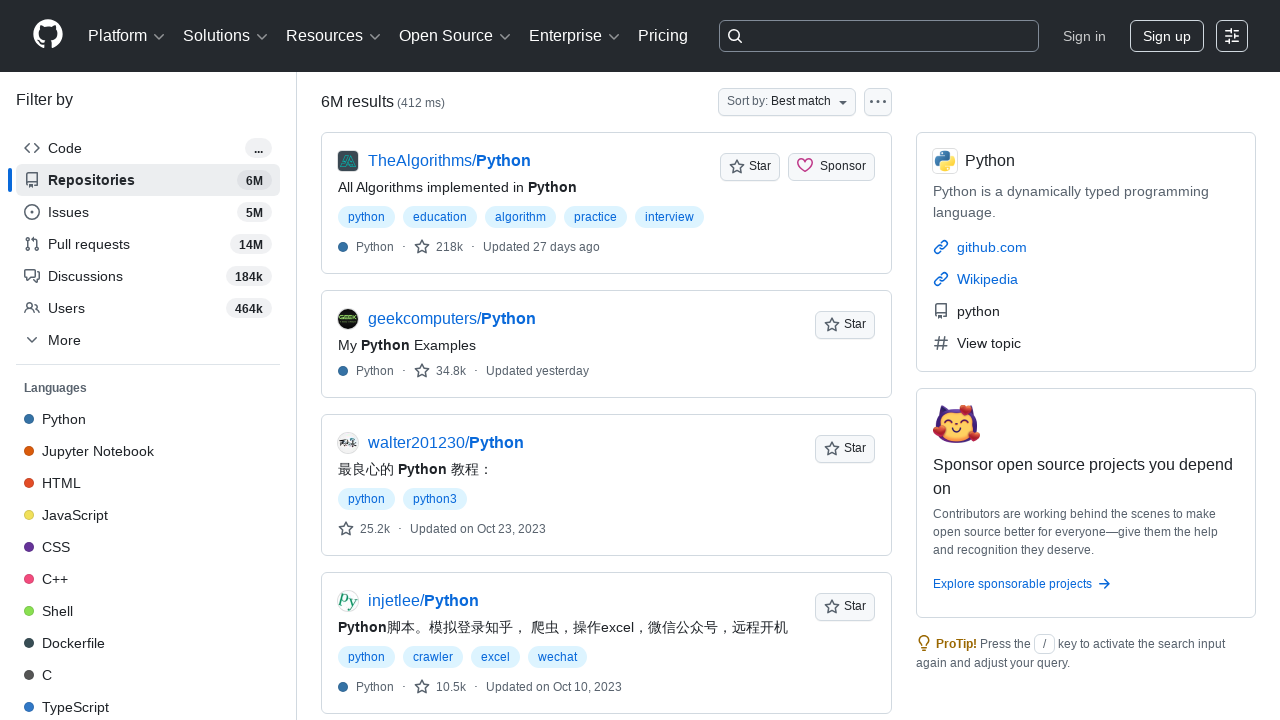